Tests navigation to Java documentation by clicking Get Started, hovering over Node.js dropdown, and selecting Java option

Starting URL: https://playwright.dev/

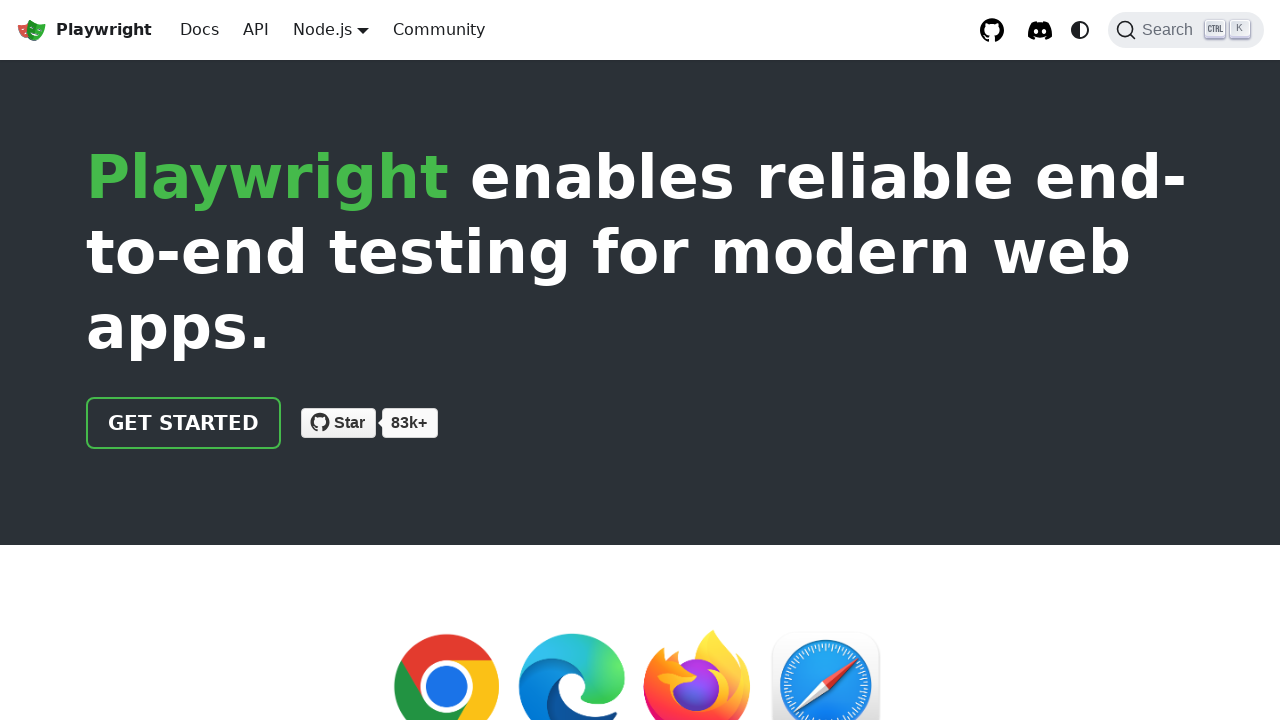

Clicked 'Get Started' link at (184, 423) on text=Get Started
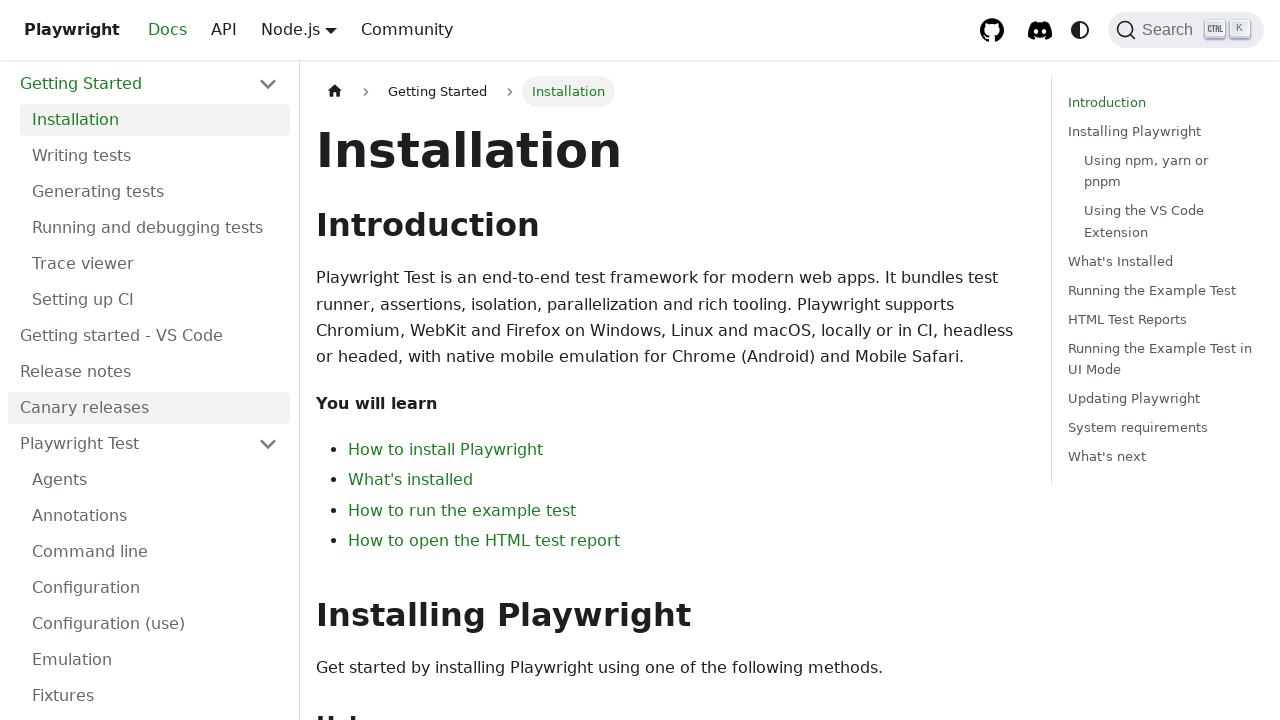

Navigated to intro page
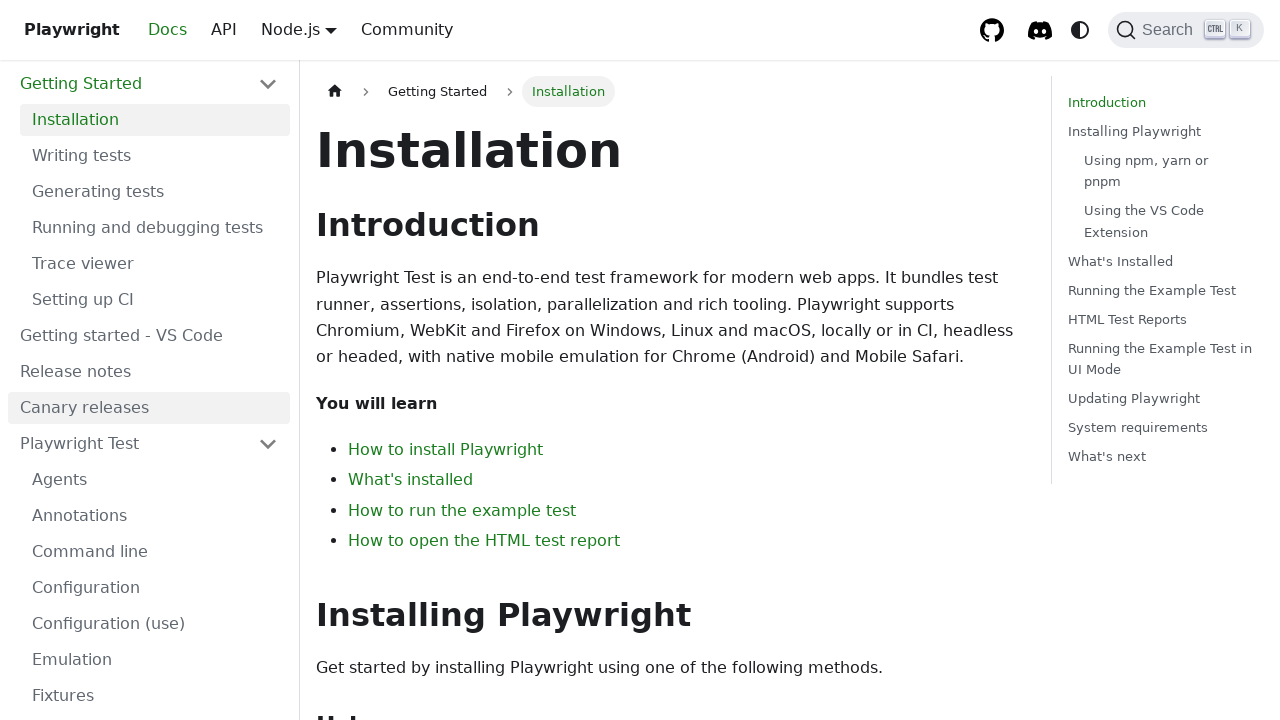

Hovered over Node.js language selector dropdown at (322, 29) on nav >> text=Node.js
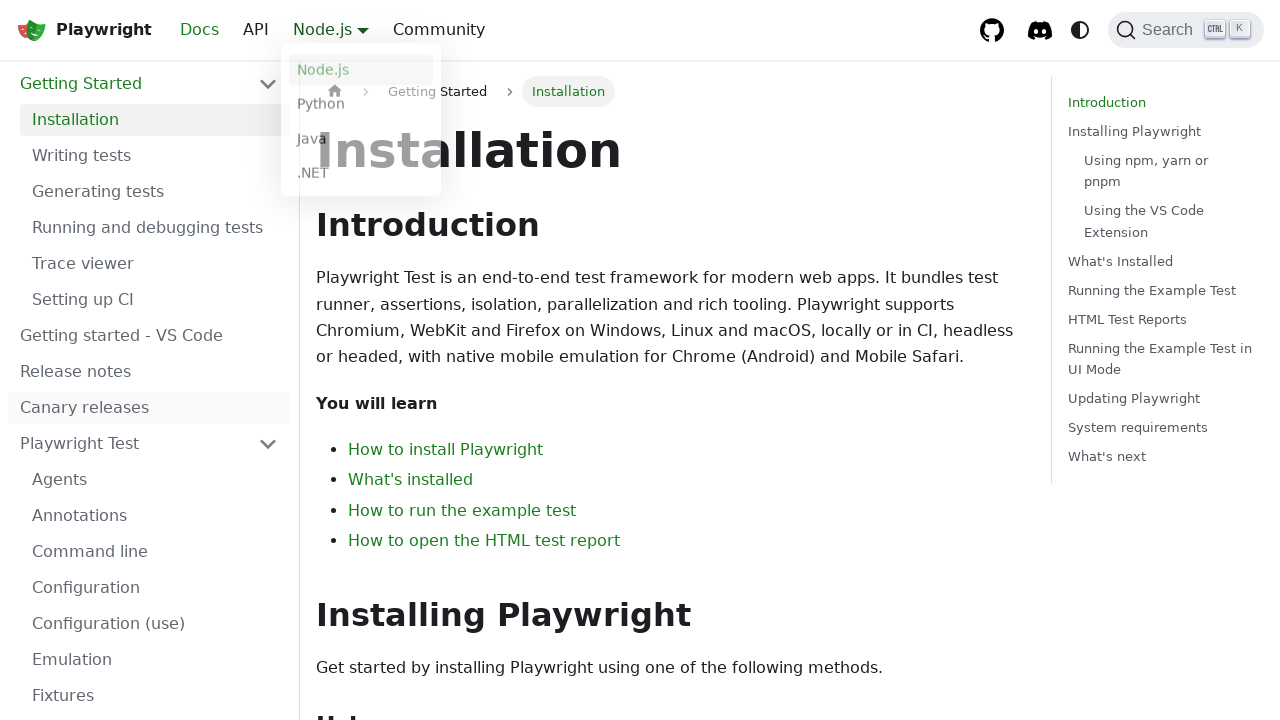

Selected Java from language dropdown at (361, 142) on text=Java
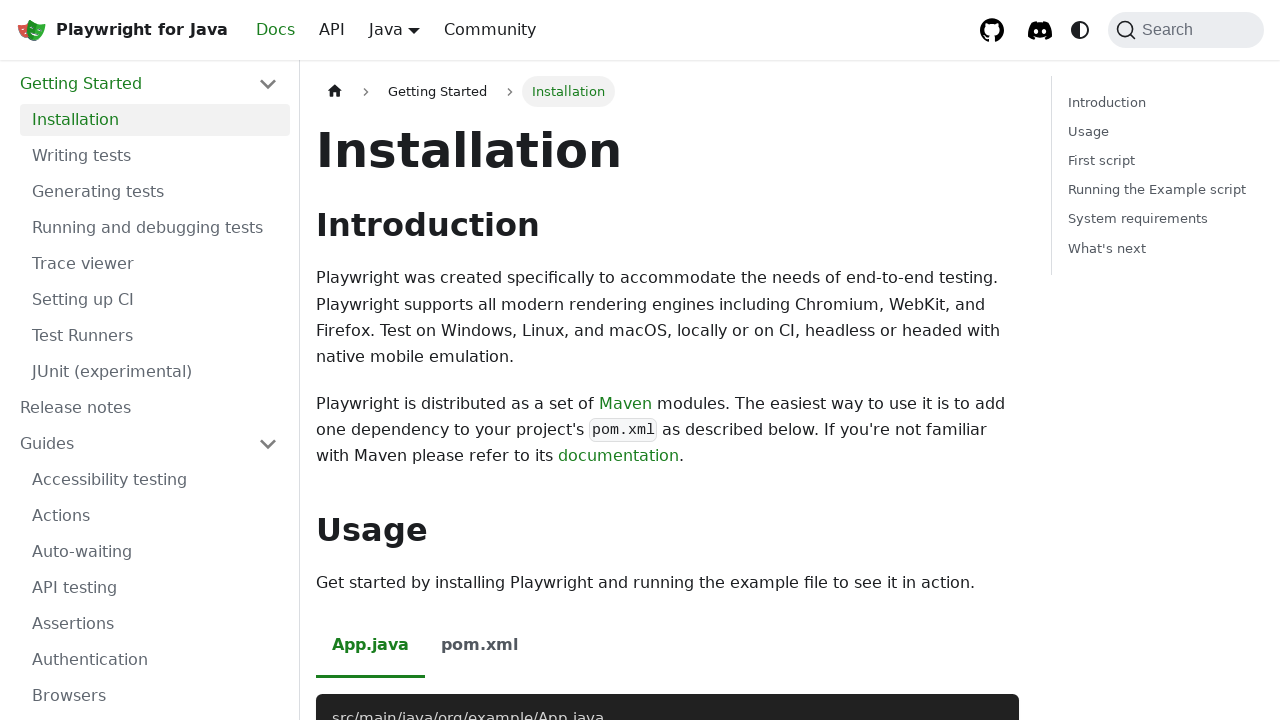

Verified URL still contains intro path
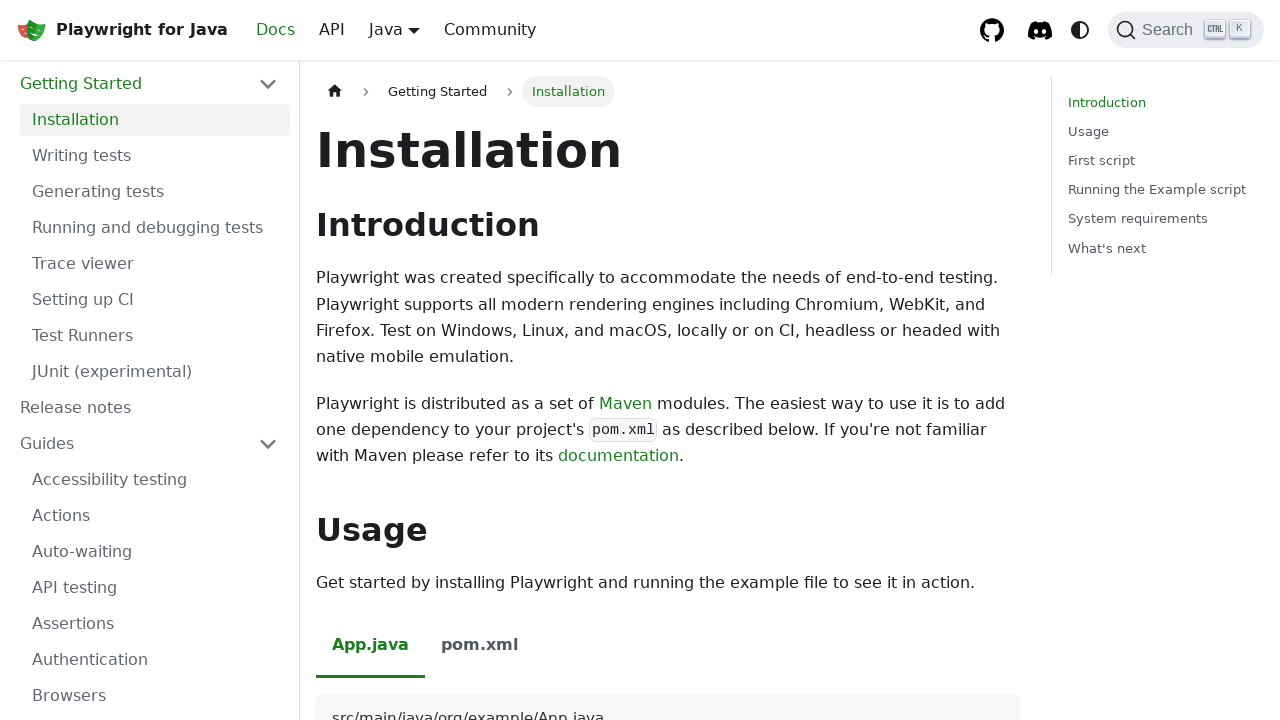

Verified 'Playwright for Java' description is visible
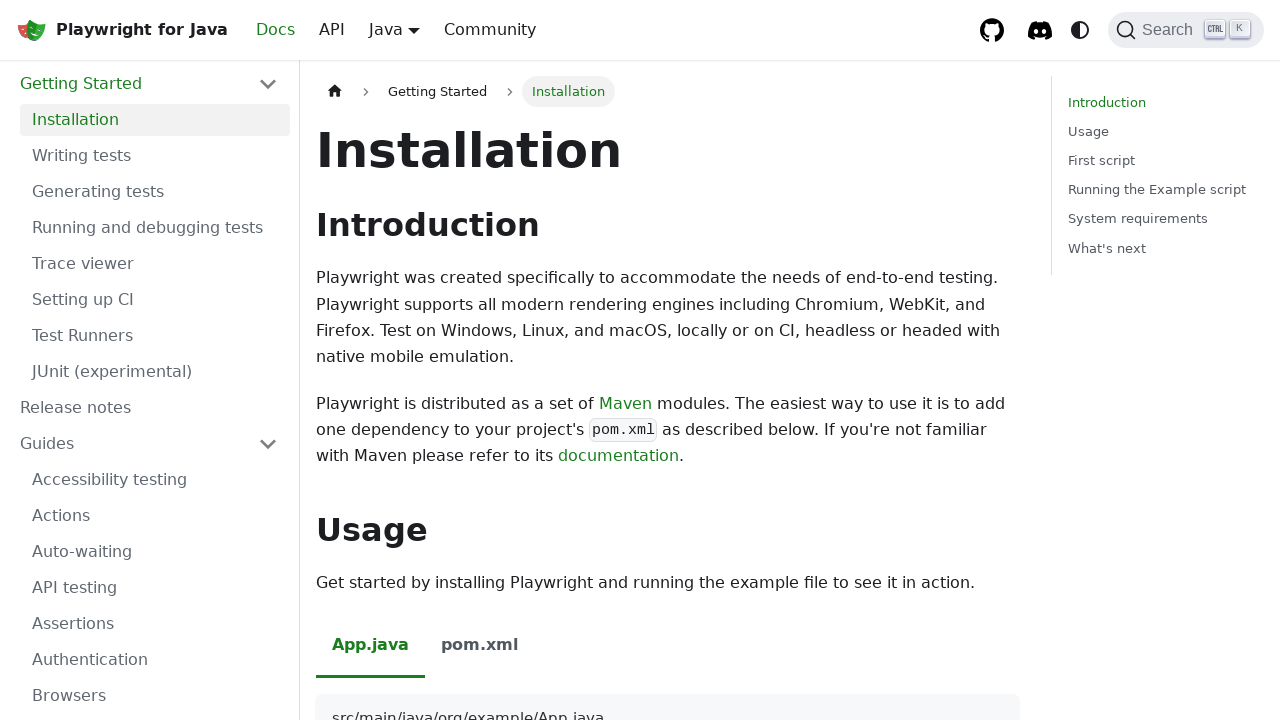

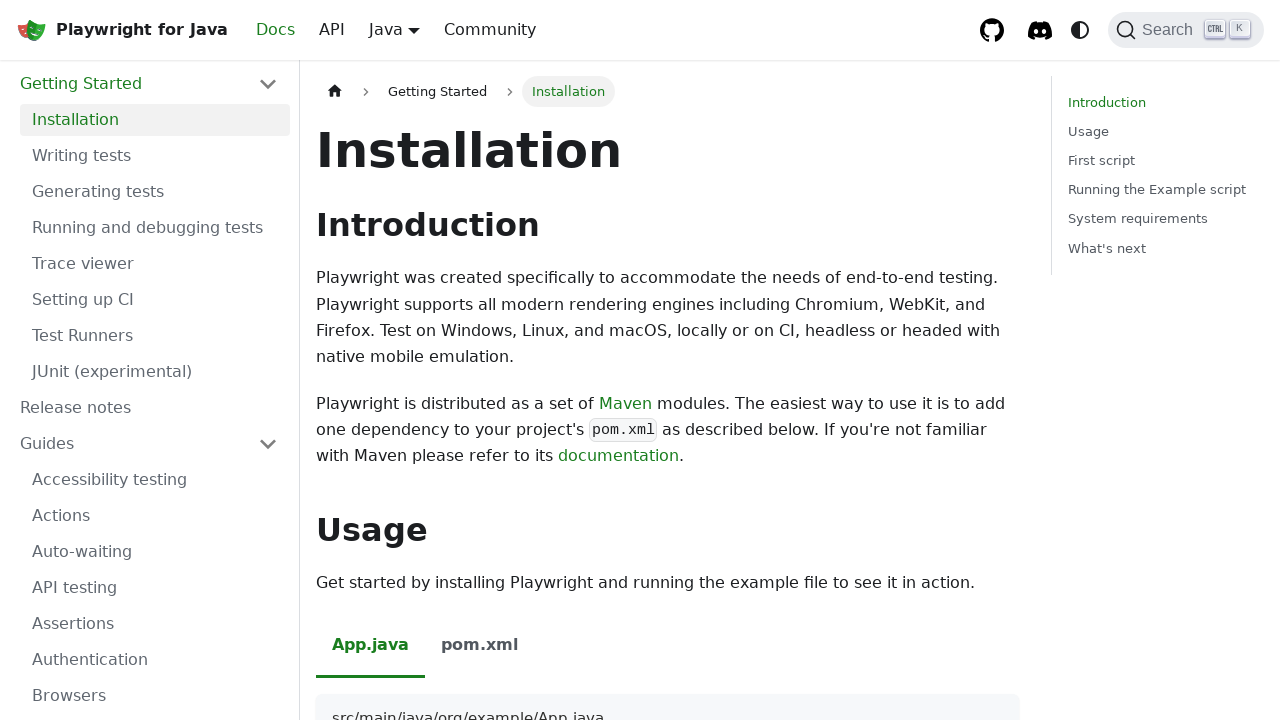